Tests JavaScript confirmation alert handling by clicking a button to trigger a confirmation dialog, accepting it, and verifying the result message is displayed correctly.

Starting URL: http://the-internet.herokuapp.com/javascript_alerts

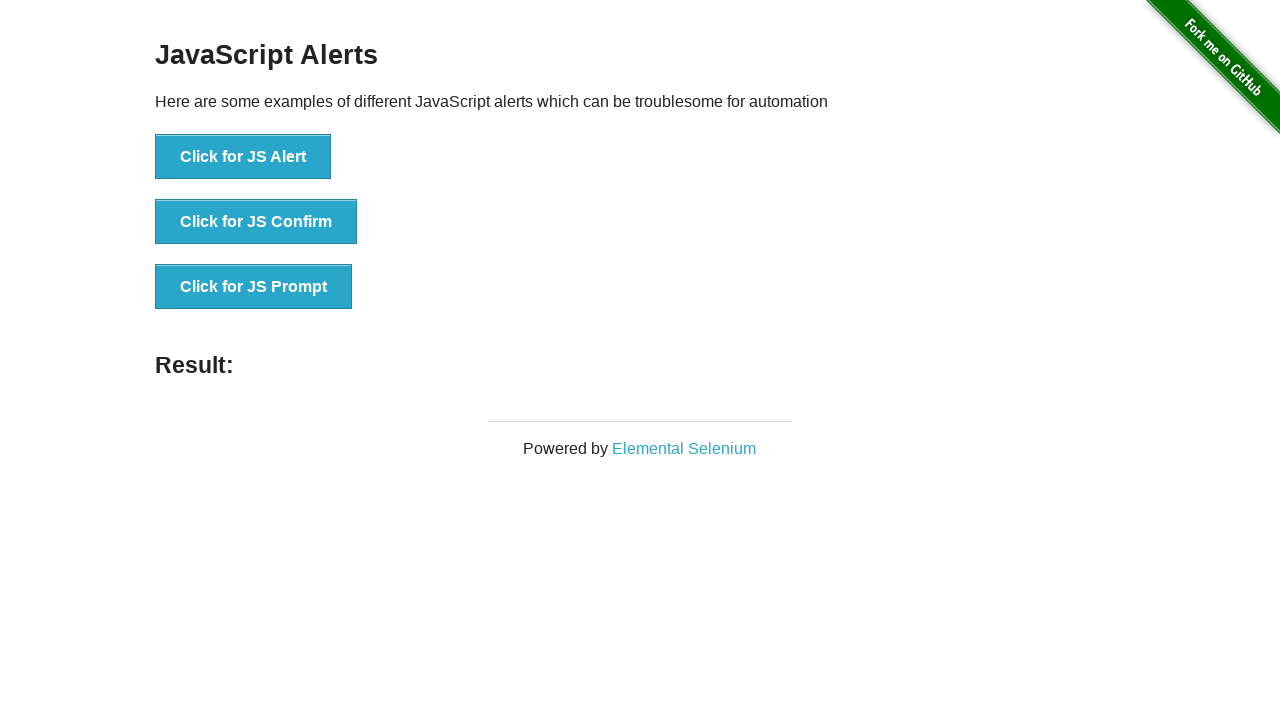

Clicked the second button to trigger JavaScript confirmation alert at (256, 222) on button >> nth=1
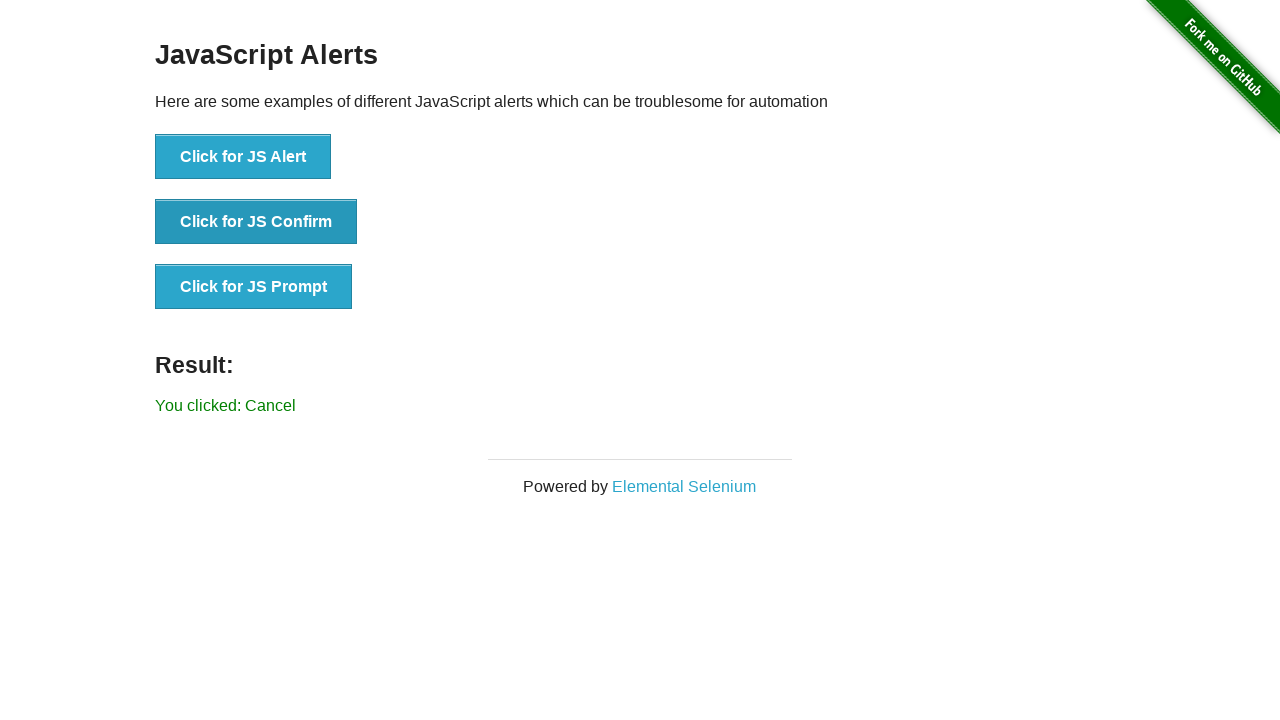

Set up dialog handler to accept confirmation
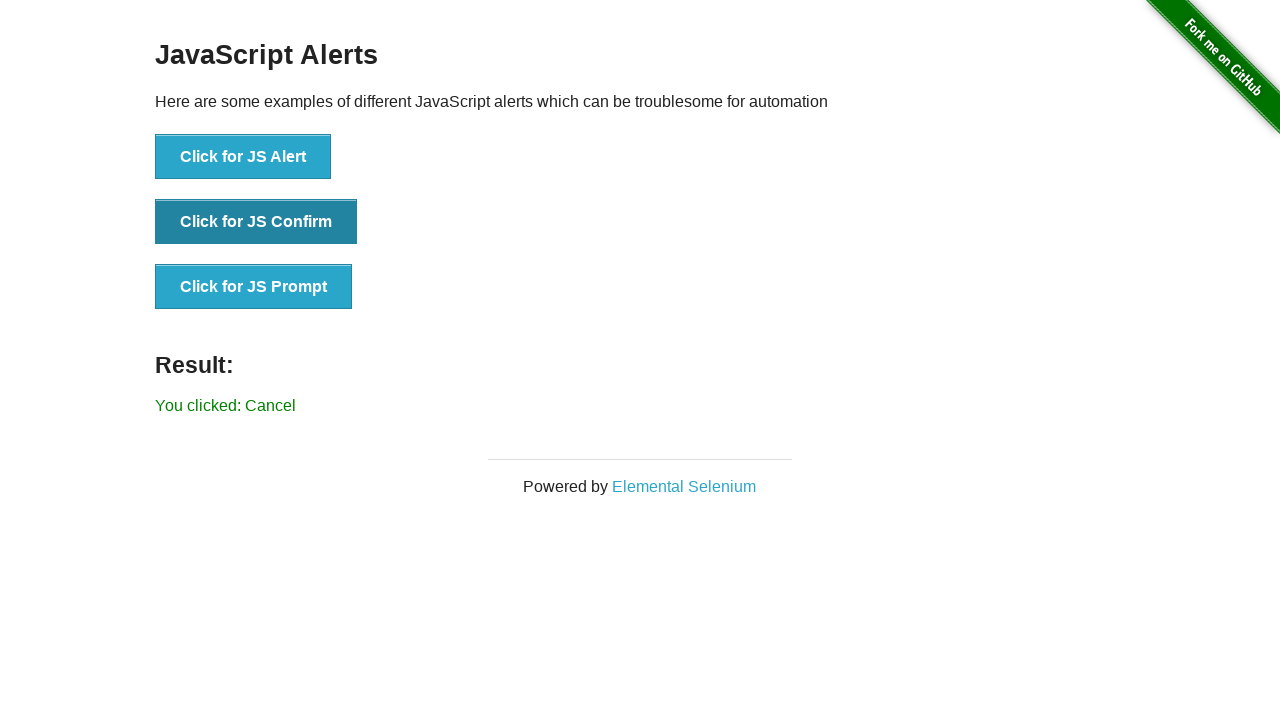

Set up one-time dialog handler to accept confirmation
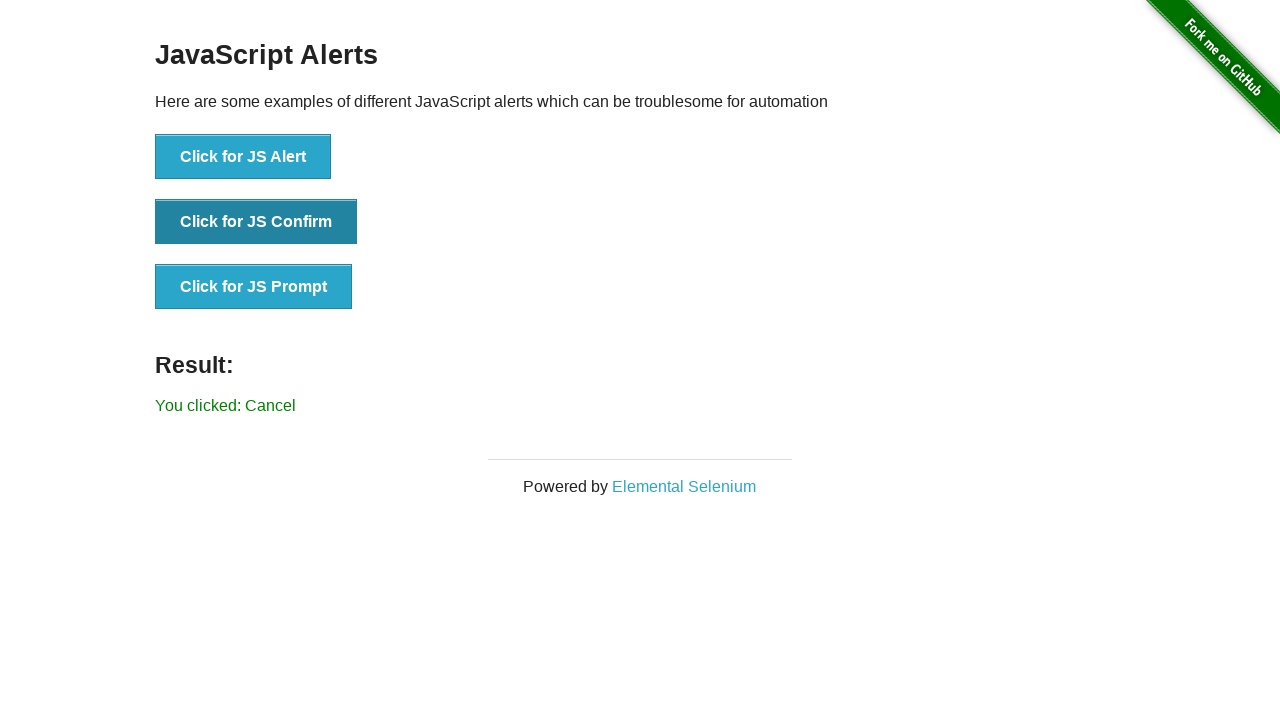

Clicked the second button to trigger confirmation dialog at (256, 222) on button >> nth=1
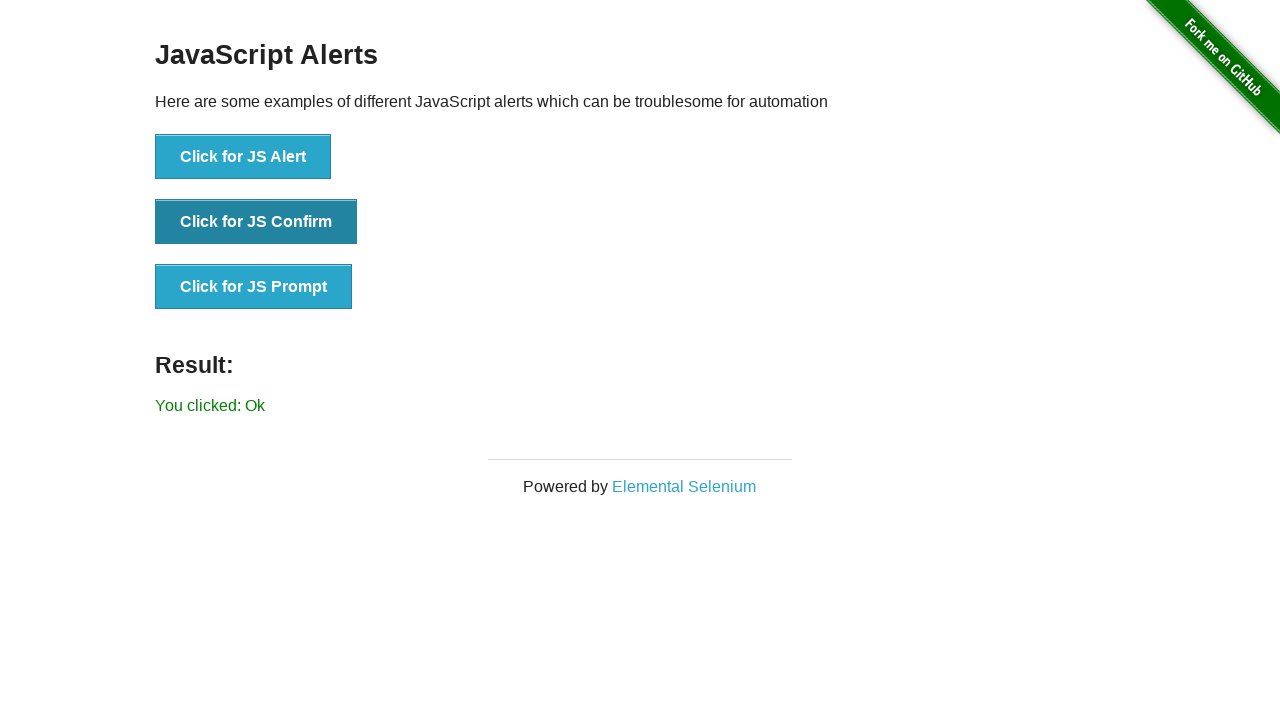

Waited for result element to appear
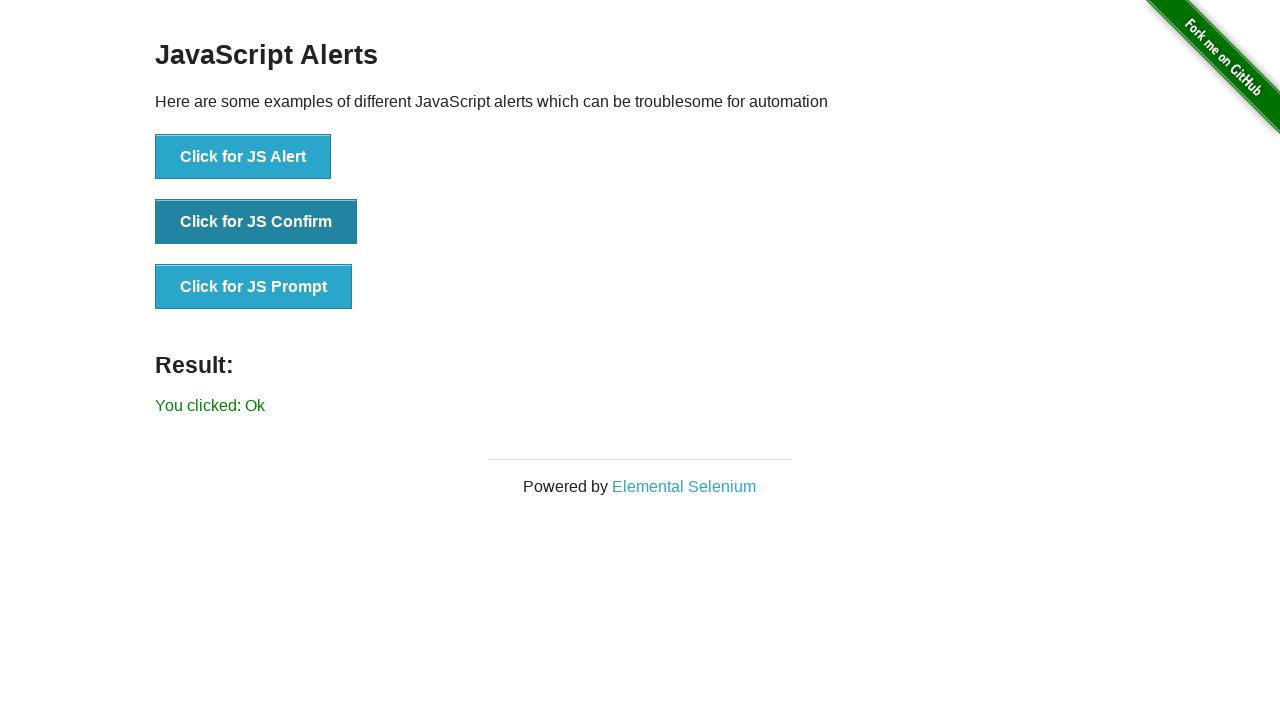

Retrieved result text: 'You clicked: Ok'
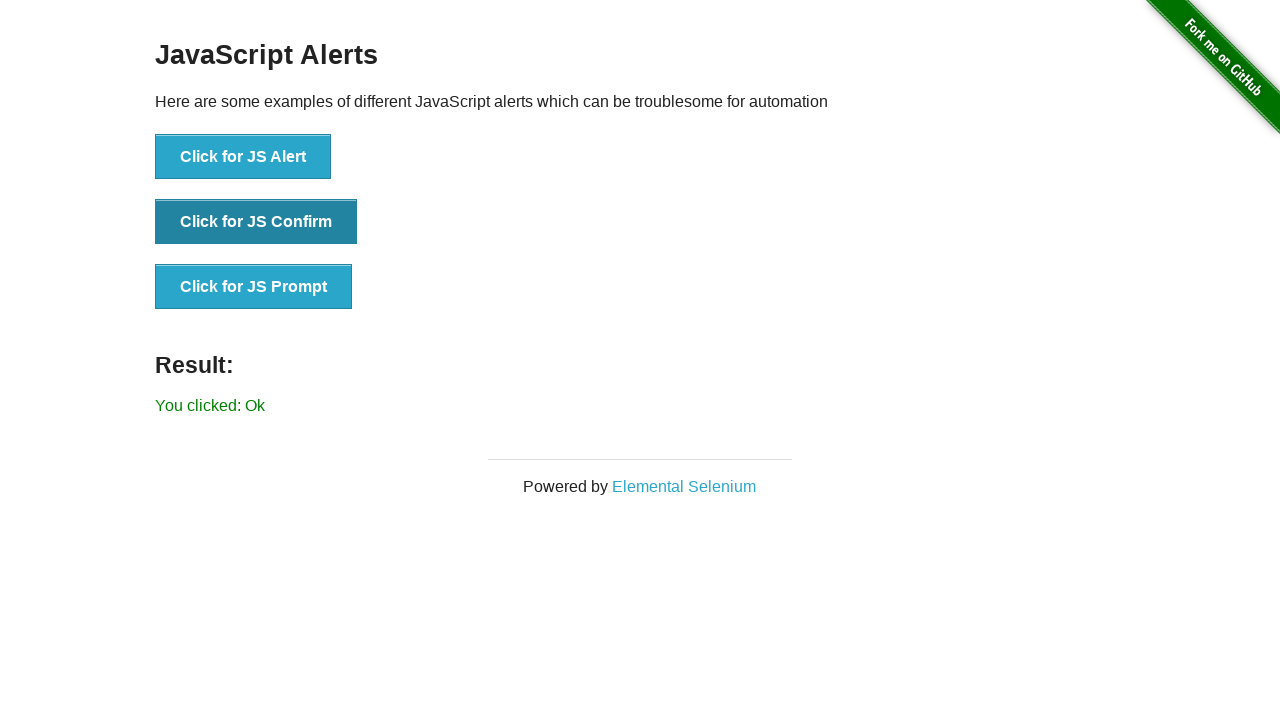

Verified result text matches expected value 'You clicked: Ok'
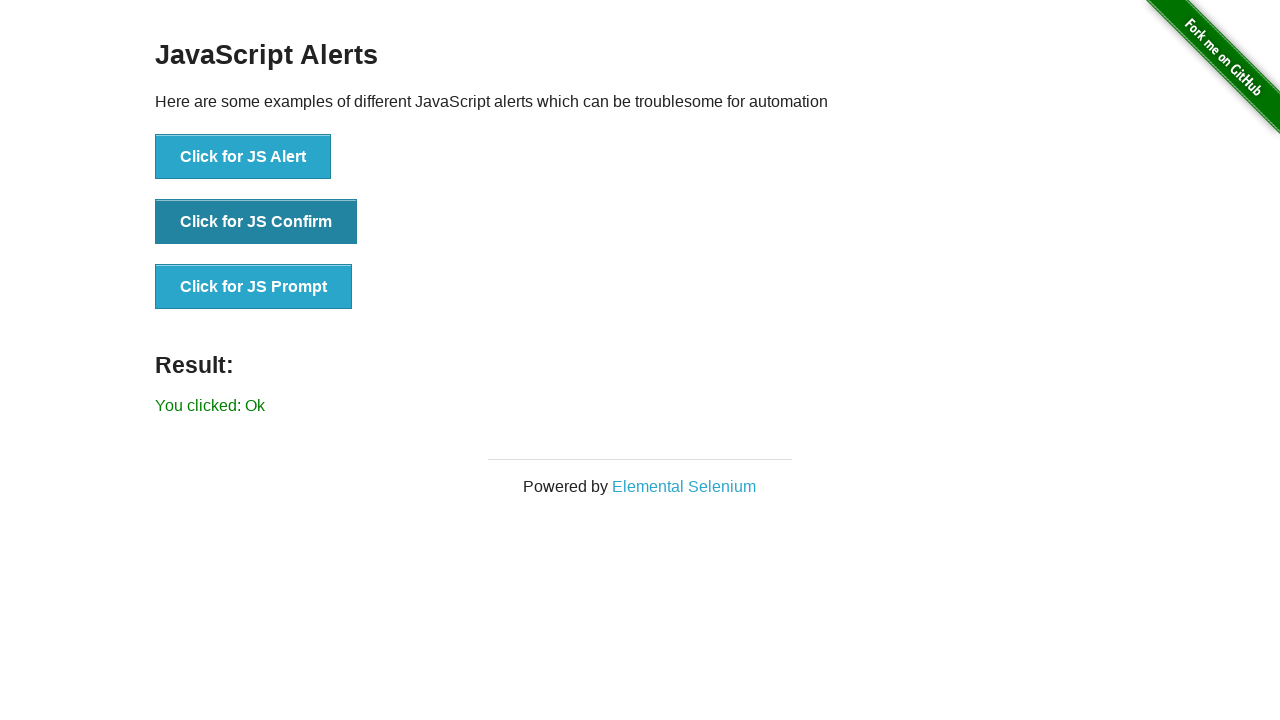

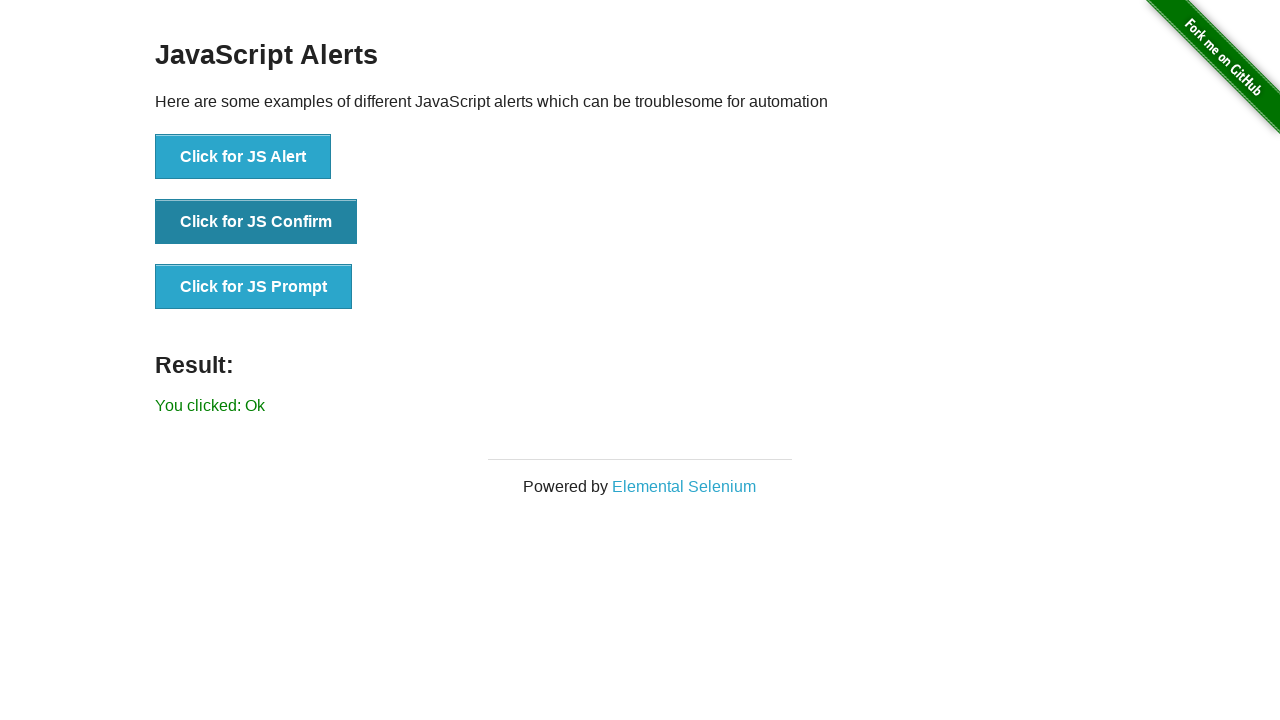